Tests editing a row in a web table by clicking edit, modifying first name and age, then saving

Starting URL: https://demoqa.com/webtables

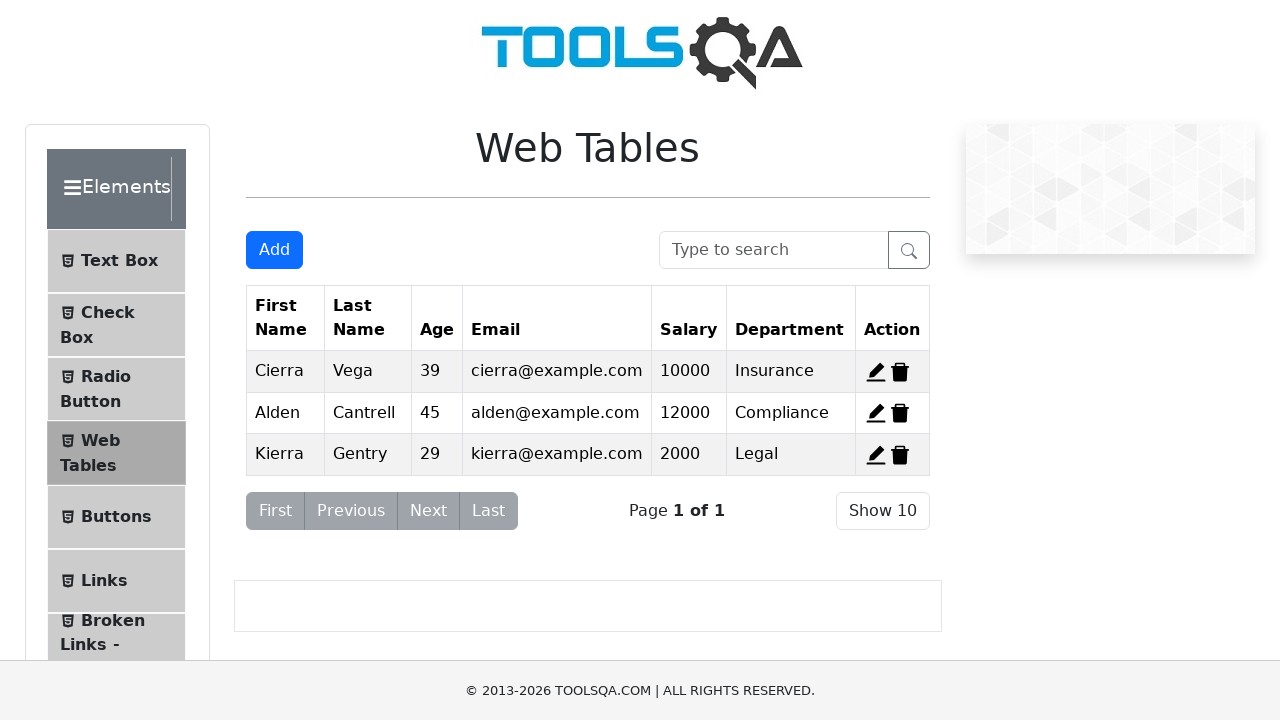

Clicked edit button for record 2 at (876, 413) on span#edit-record-2 svg[stroke='currentColor']
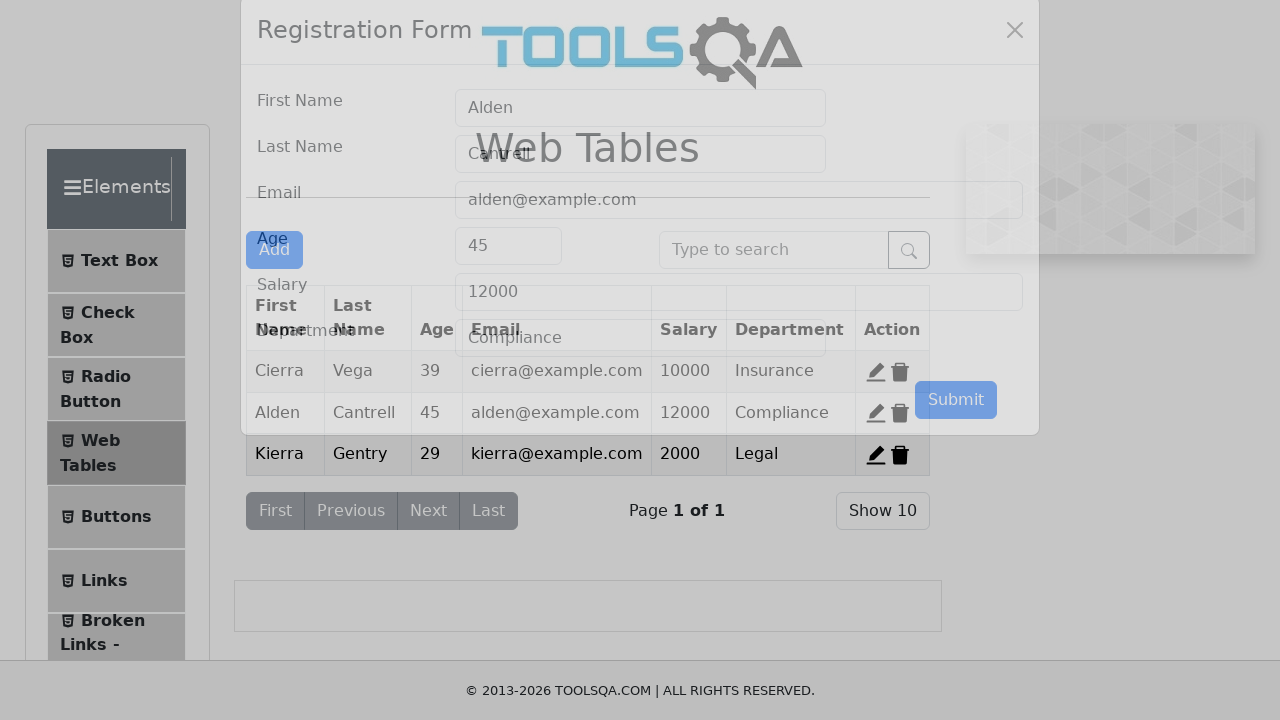

Cleared first name field on #firstName
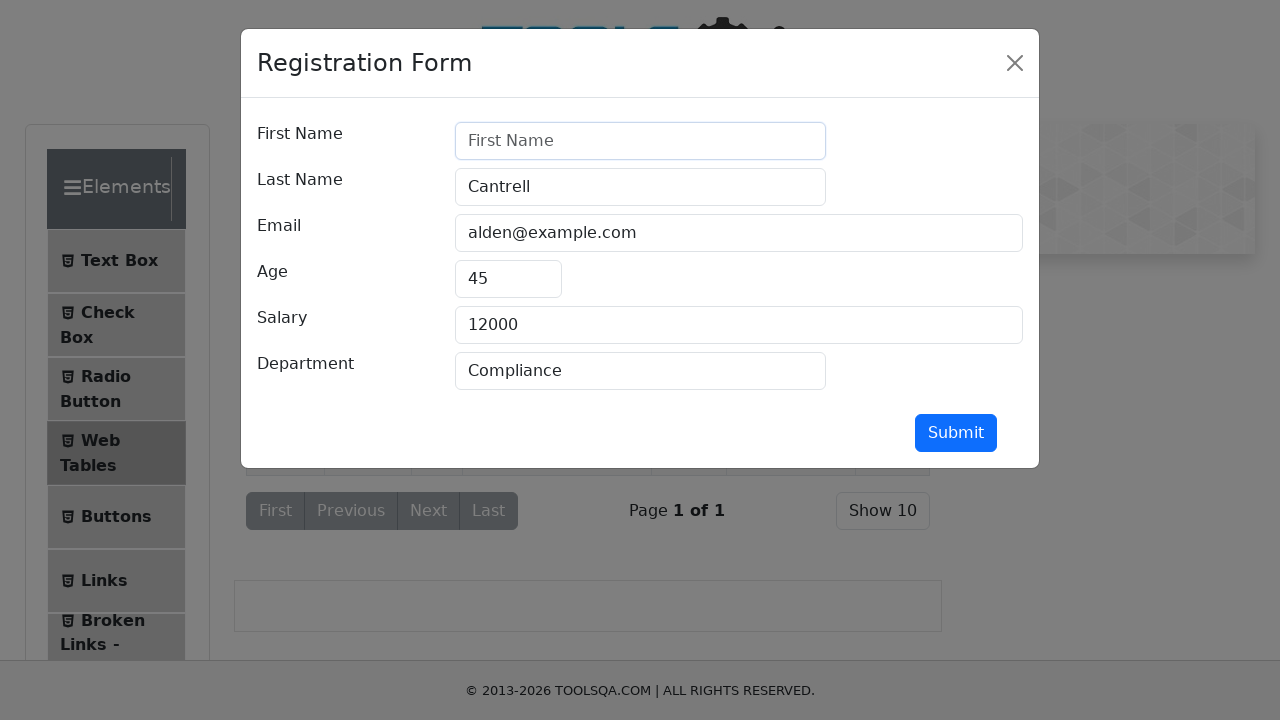

Filled first name field with 'Shamim' on #firstName
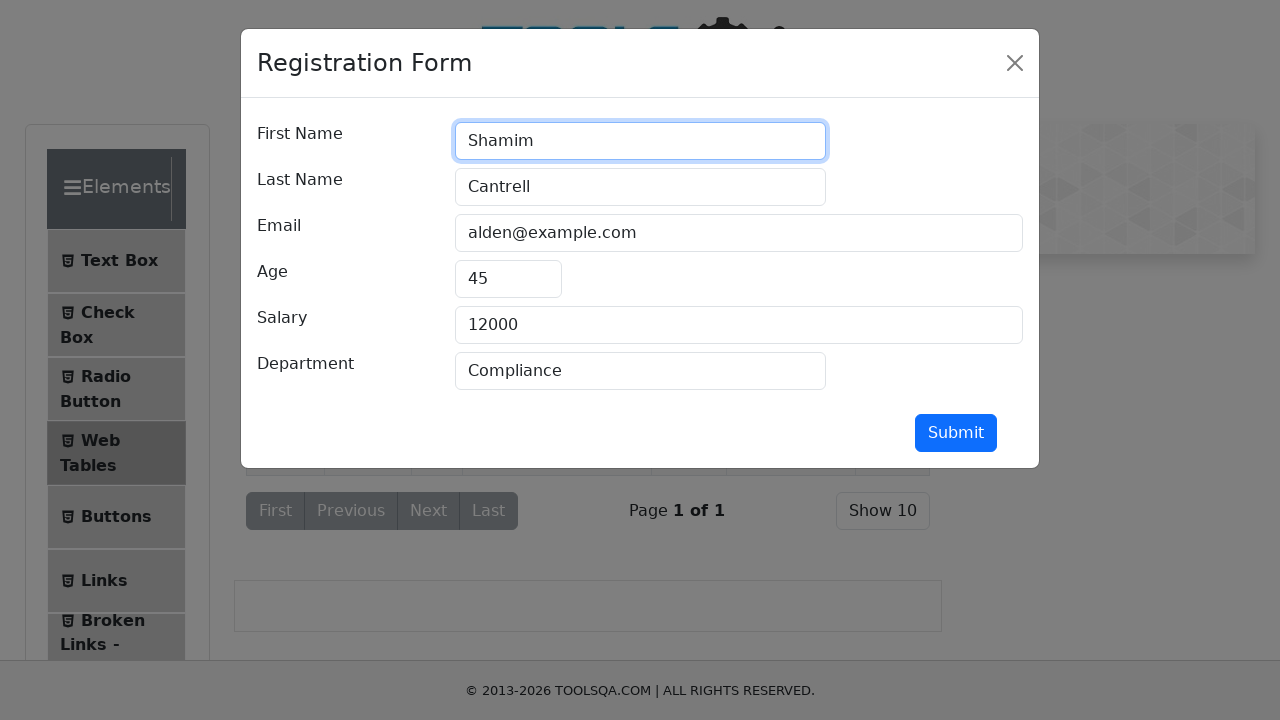

Cleared age field on #age
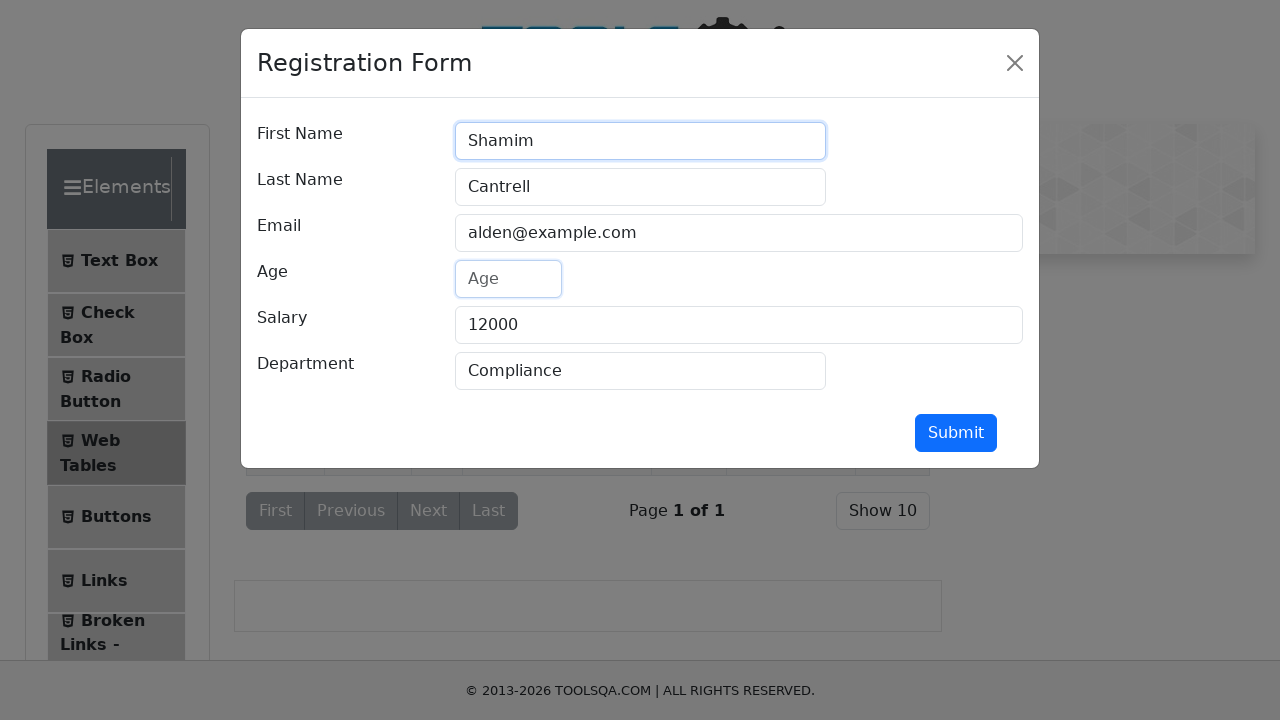

Filled age field with '25' on #age
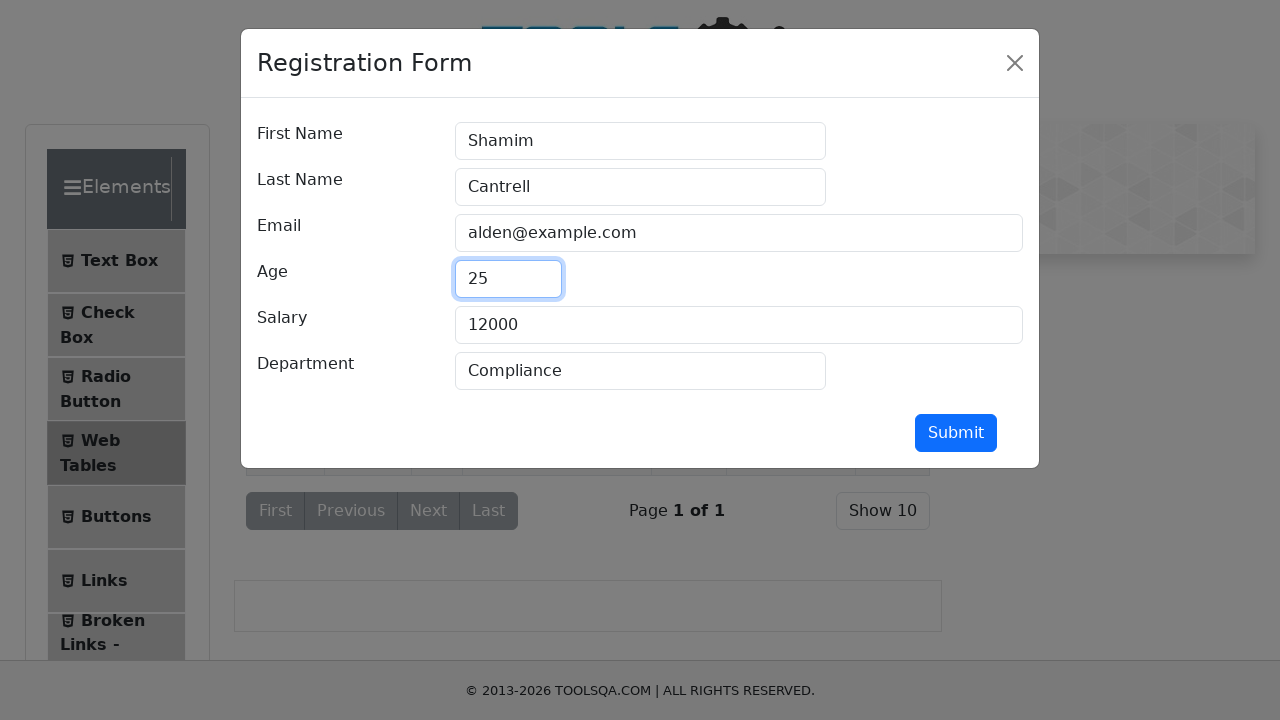

Clicked submit button to save changes at (956, 433) on #submit
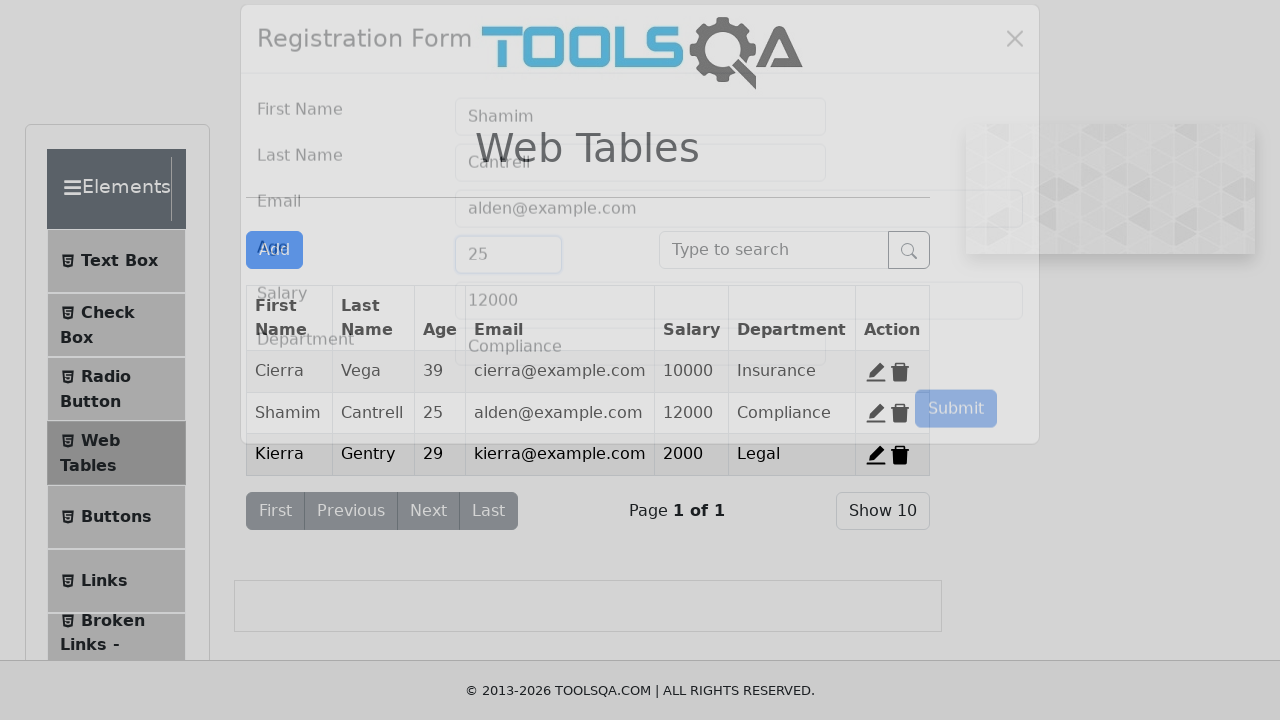

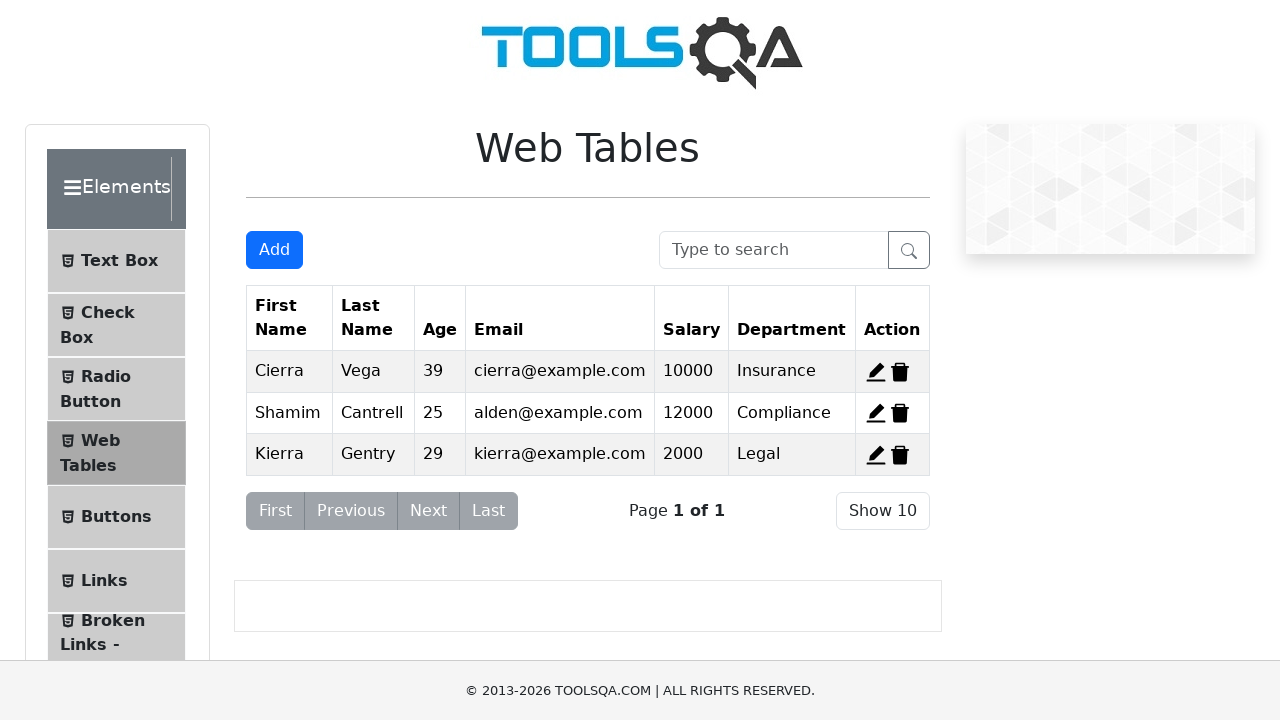